Tests filtering to display only active (uncompleted) items

Starting URL: https://demo.playwright.dev/todomvc

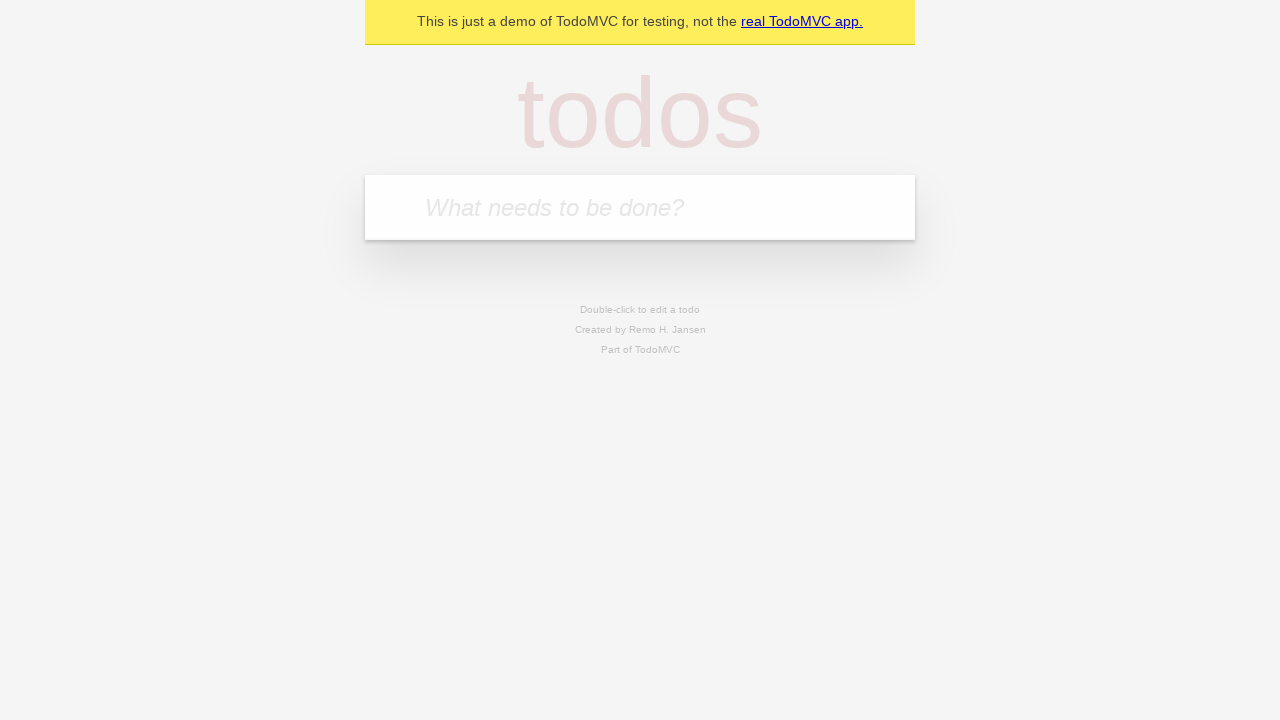

Navigated to TodoMVC demo application
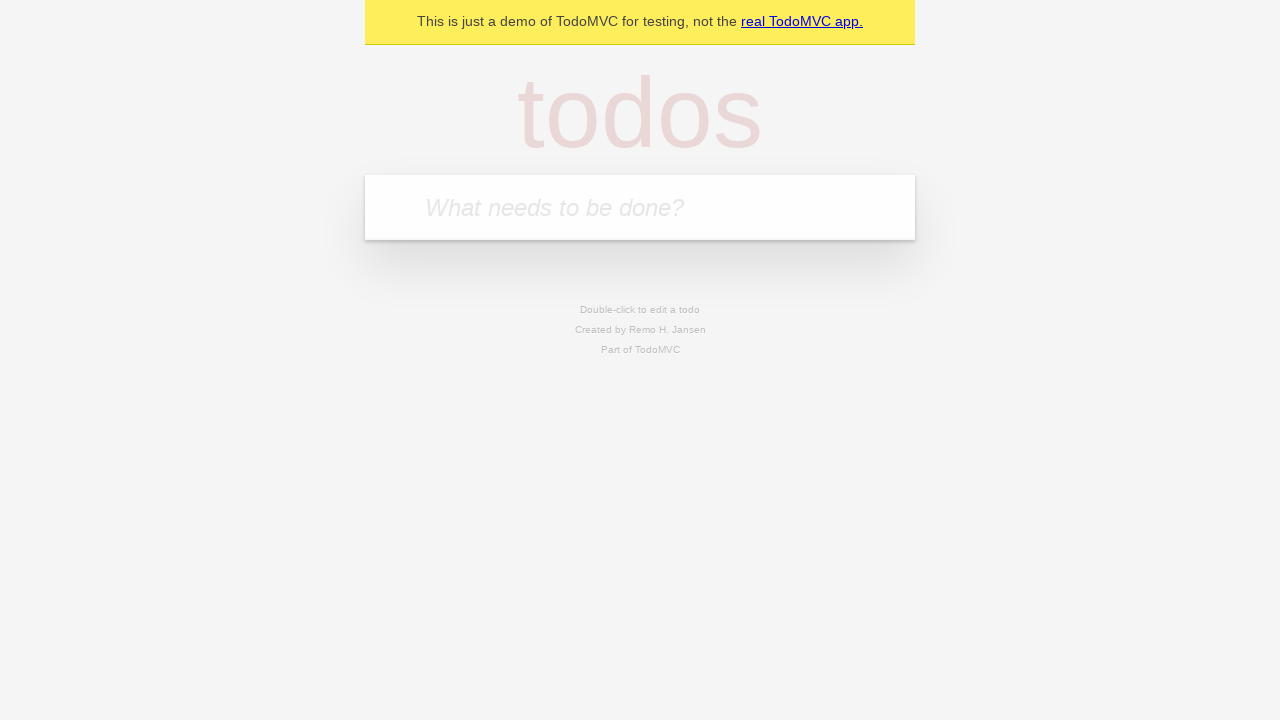

Filled todo input with 'buy some cheese' on internal:attr=[placeholder="What needs to be done?"i]
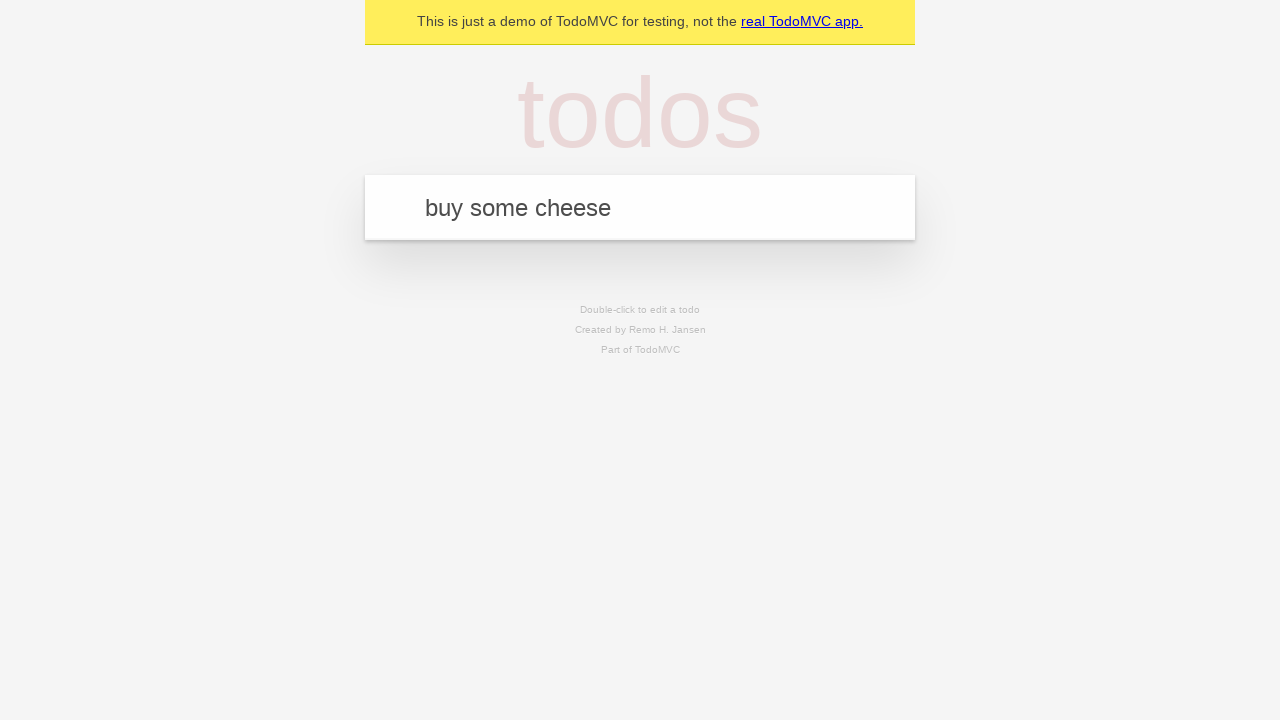

Pressed Enter to create first todo item on internal:attr=[placeholder="What needs to be done?"i]
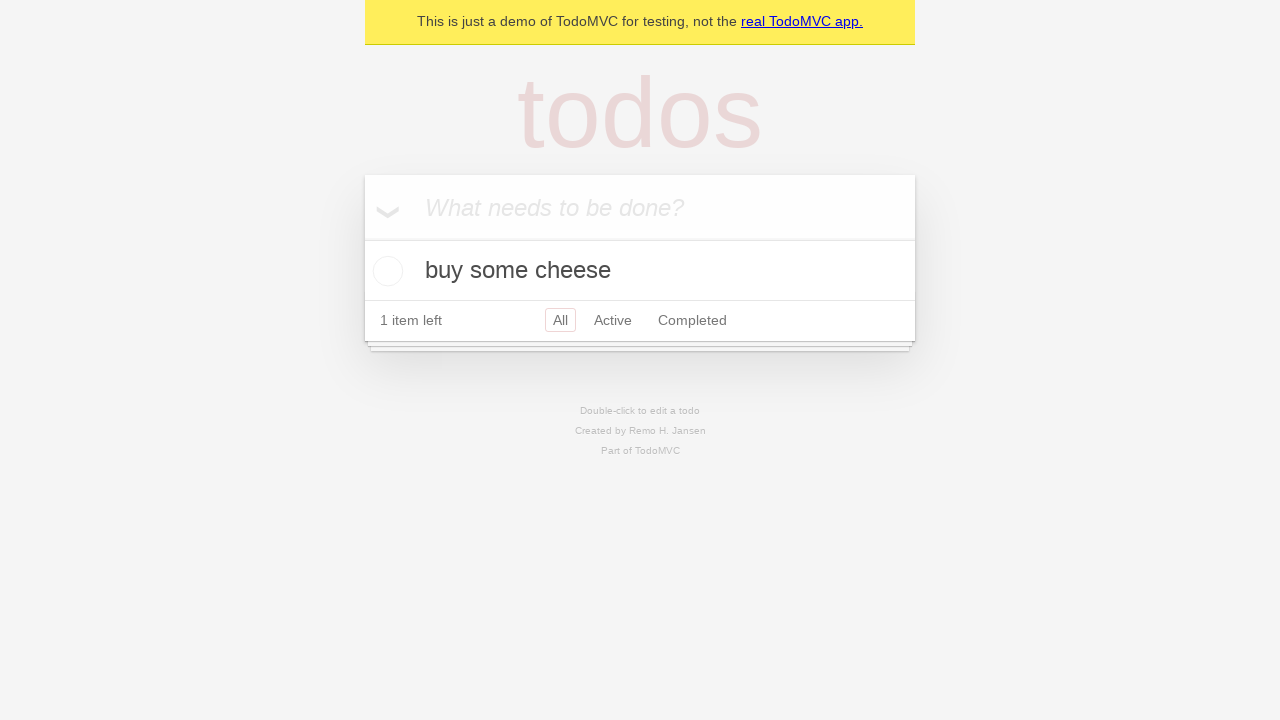

Filled todo input with 'feed the cat' on internal:attr=[placeholder="What needs to be done?"i]
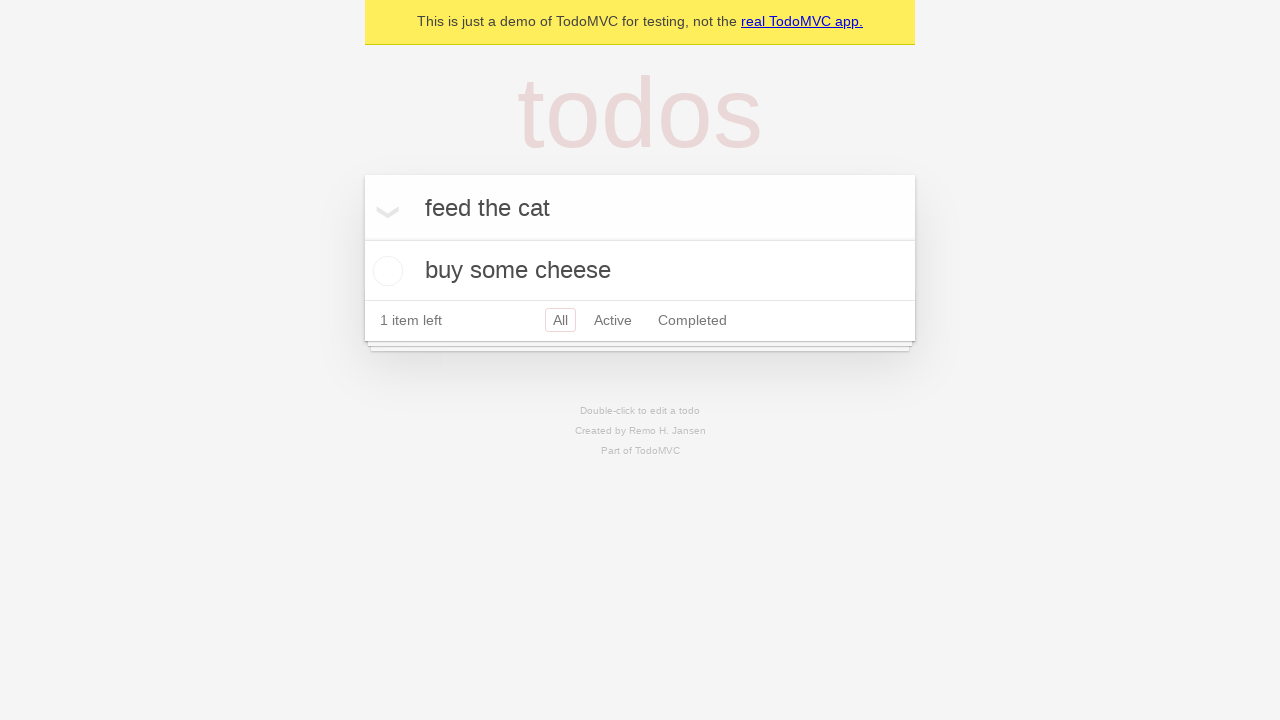

Pressed Enter to create second todo item on internal:attr=[placeholder="What needs to be done?"i]
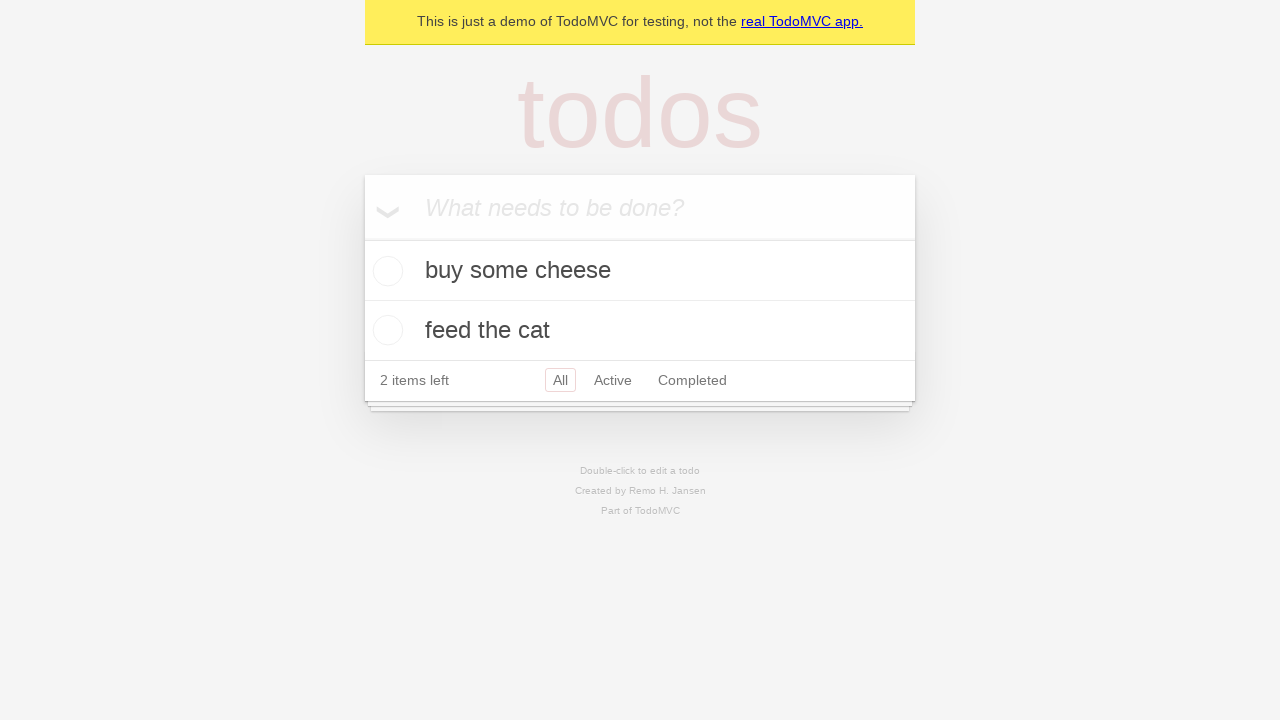

Filled todo input with 'book a doctors appointment' on internal:attr=[placeholder="What needs to be done?"i]
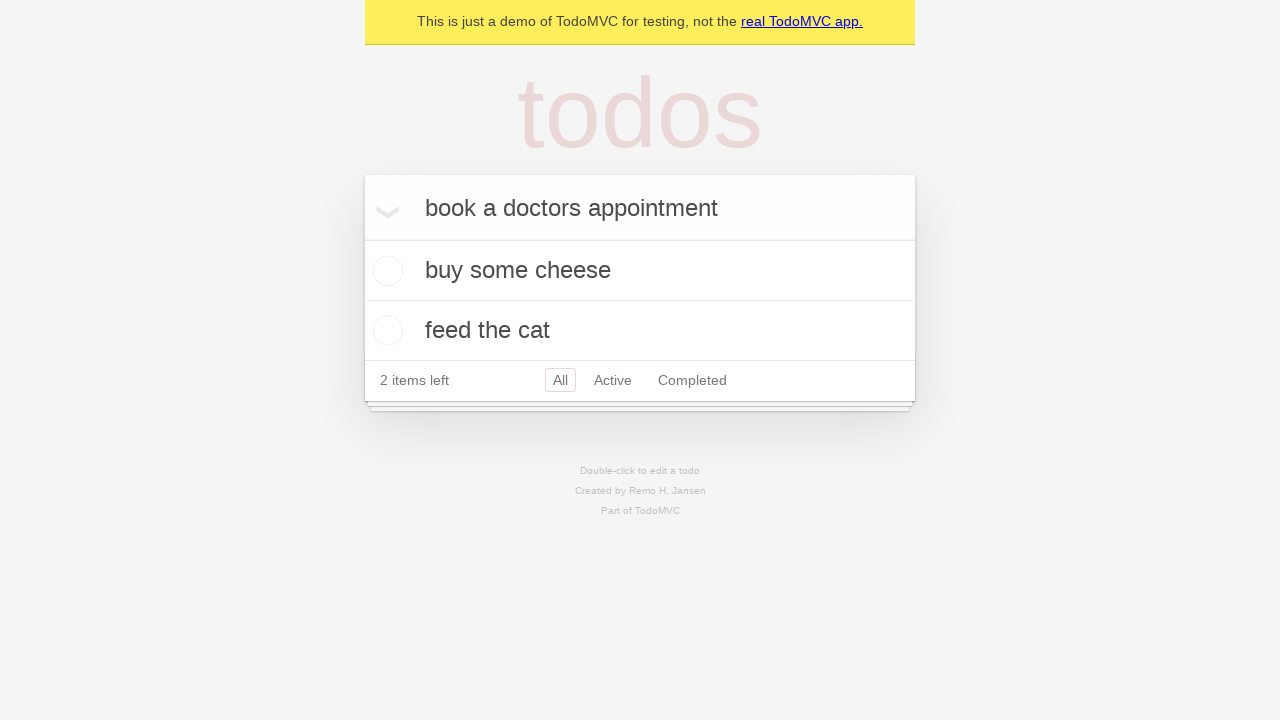

Pressed Enter to create third todo item on internal:attr=[placeholder="What needs to be done?"i]
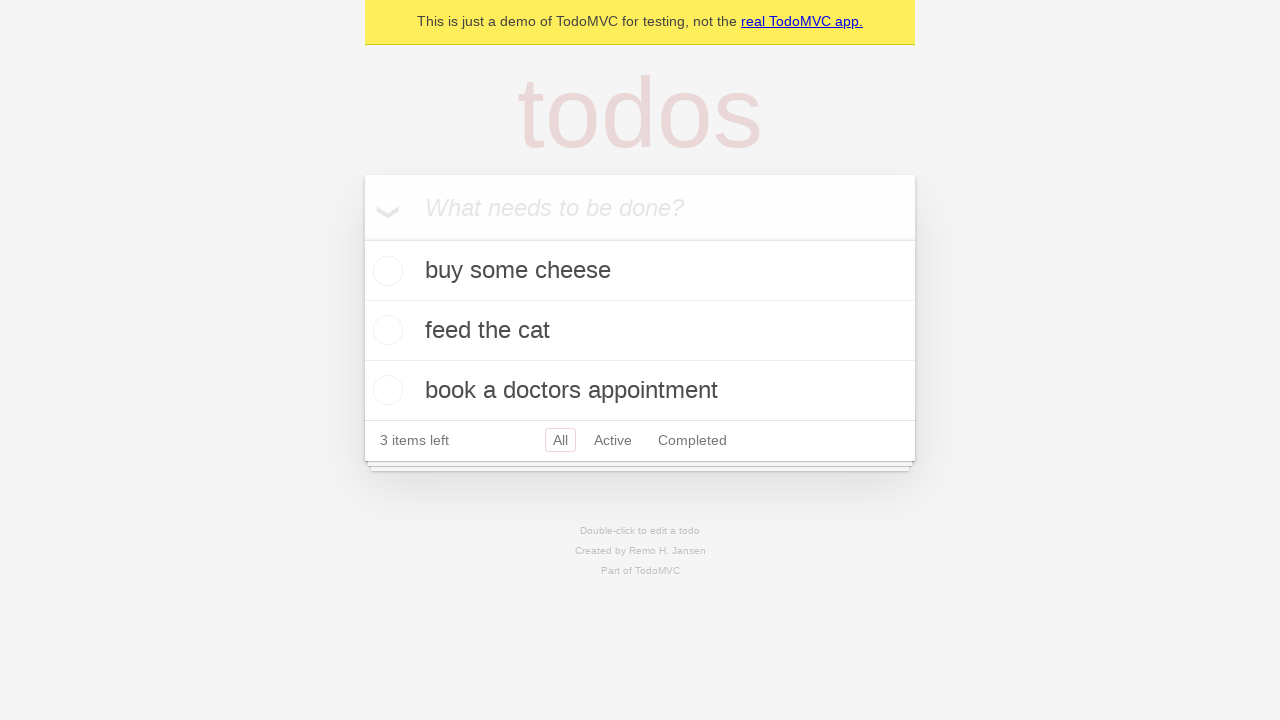

Checked the second todo item (marked as completed) at (385, 330) on internal:testid=[data-testid="todo-item"s] >> nth=1 >> internal:role=checkbox
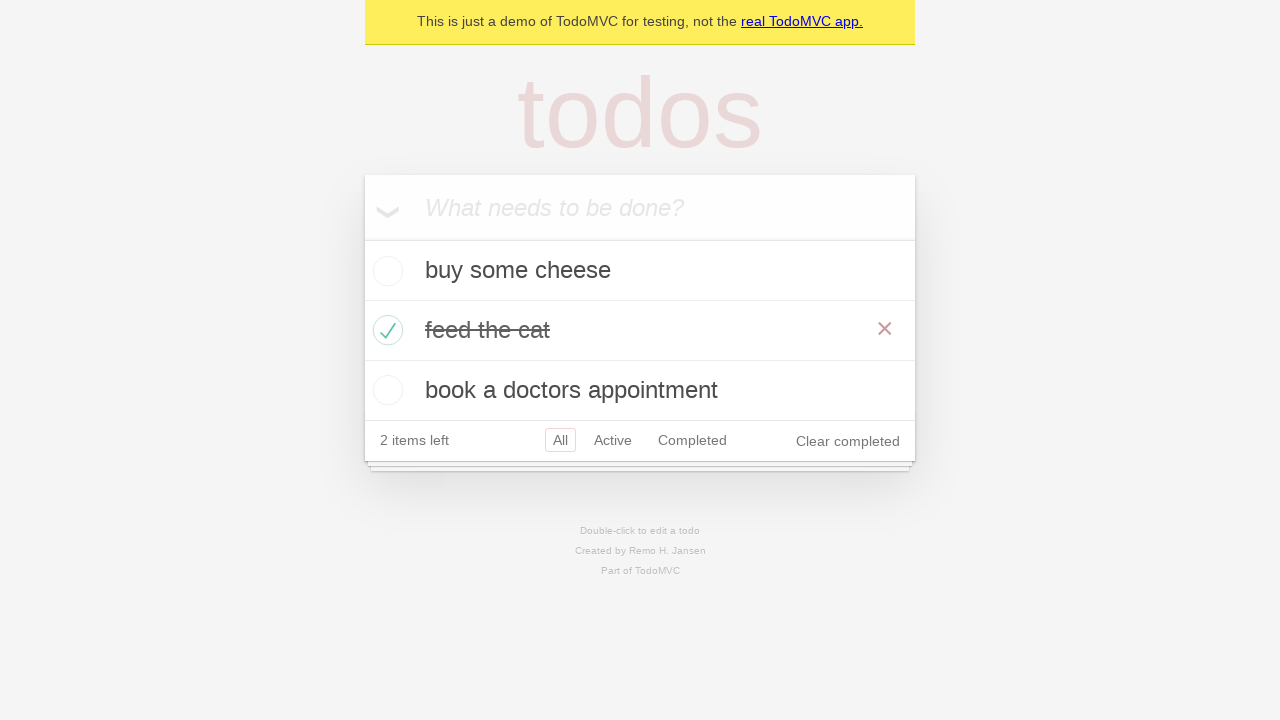

Clicked Active filter to display only uncompleted items at (613, 440) on internal:role=link[name="Active"i]
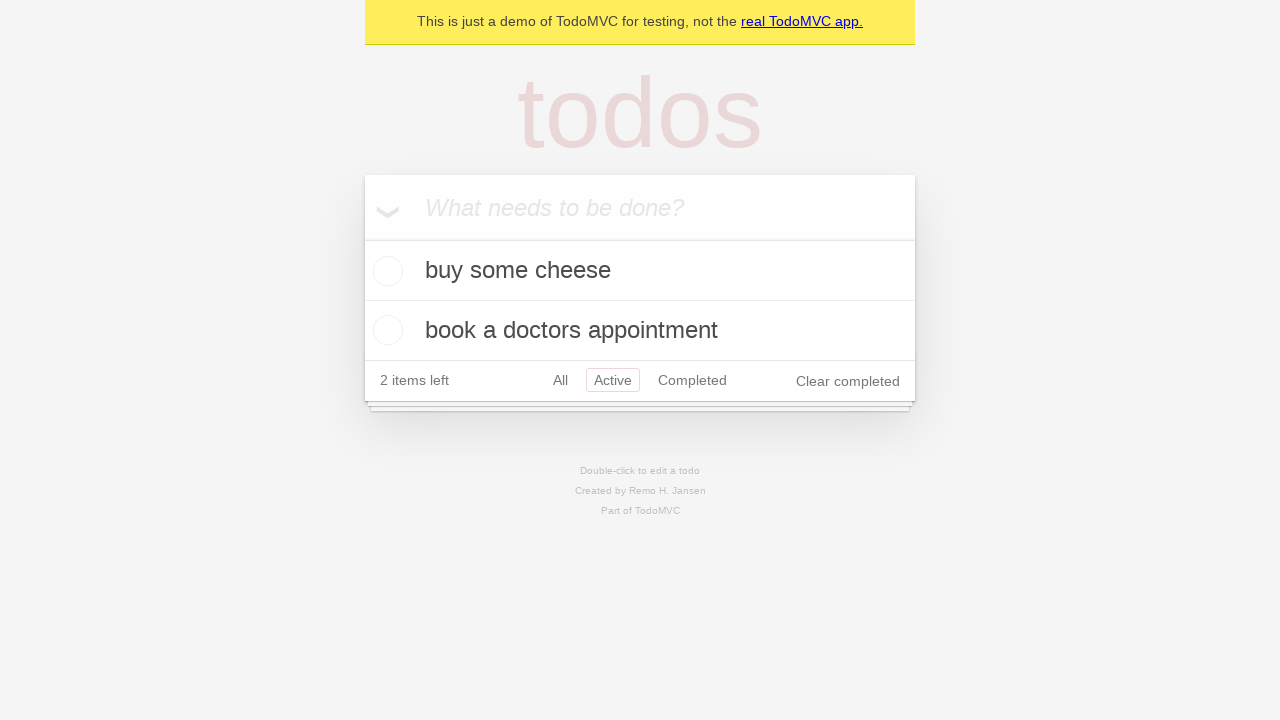

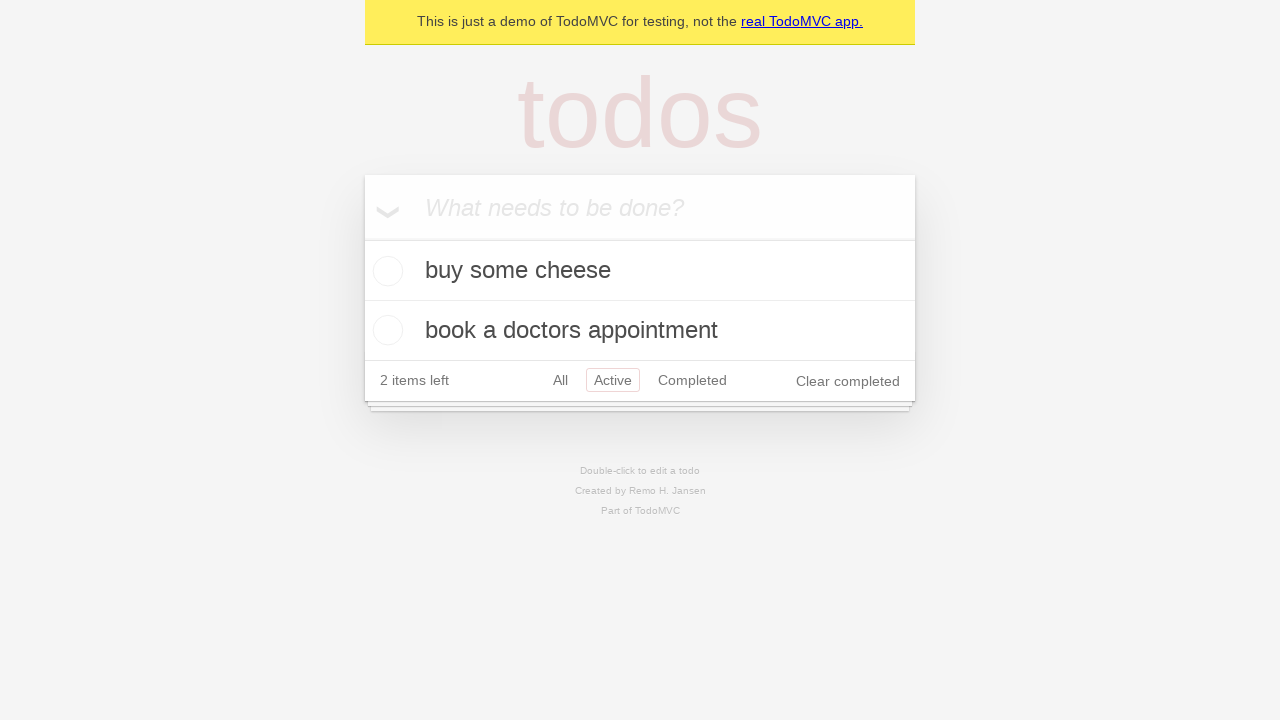